Tests accordion functionality by clicking on Section 2 to expand it

Starting URL: https://seleniumui.moderntester.pl/accordion.php

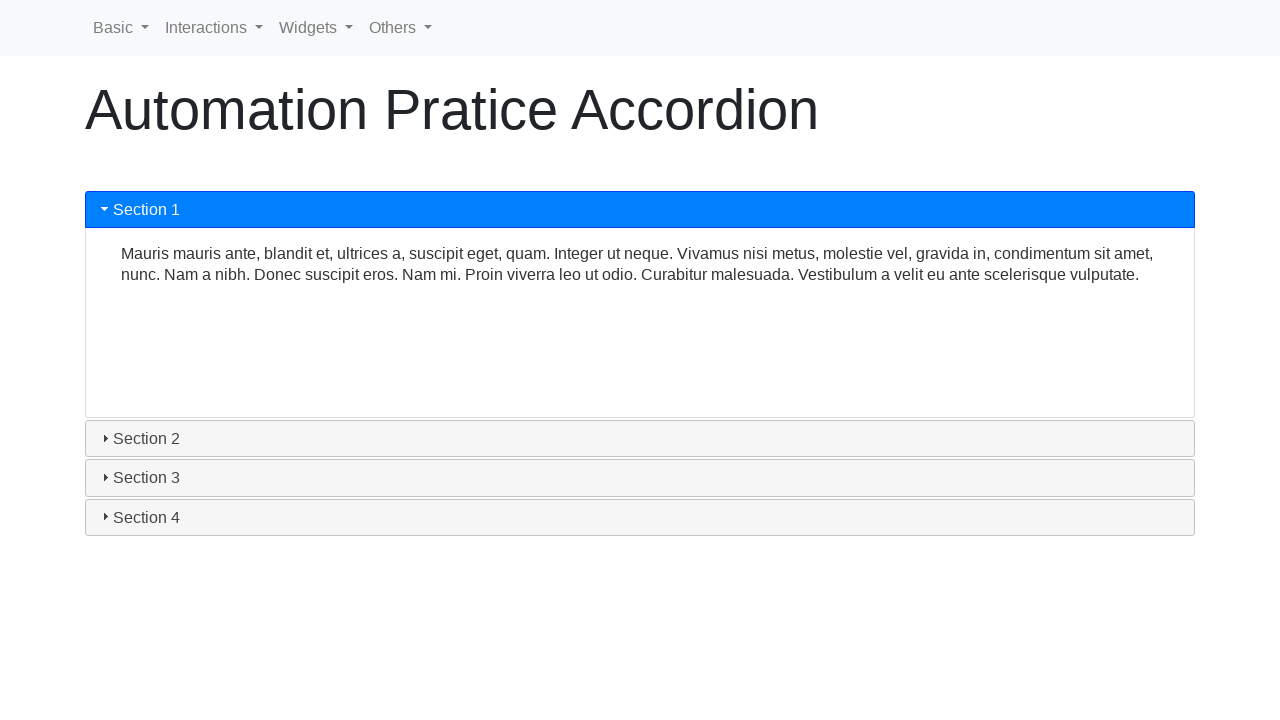

Clicked on Section 2 to expand the accordion at (640, 439) on #ui-id-3
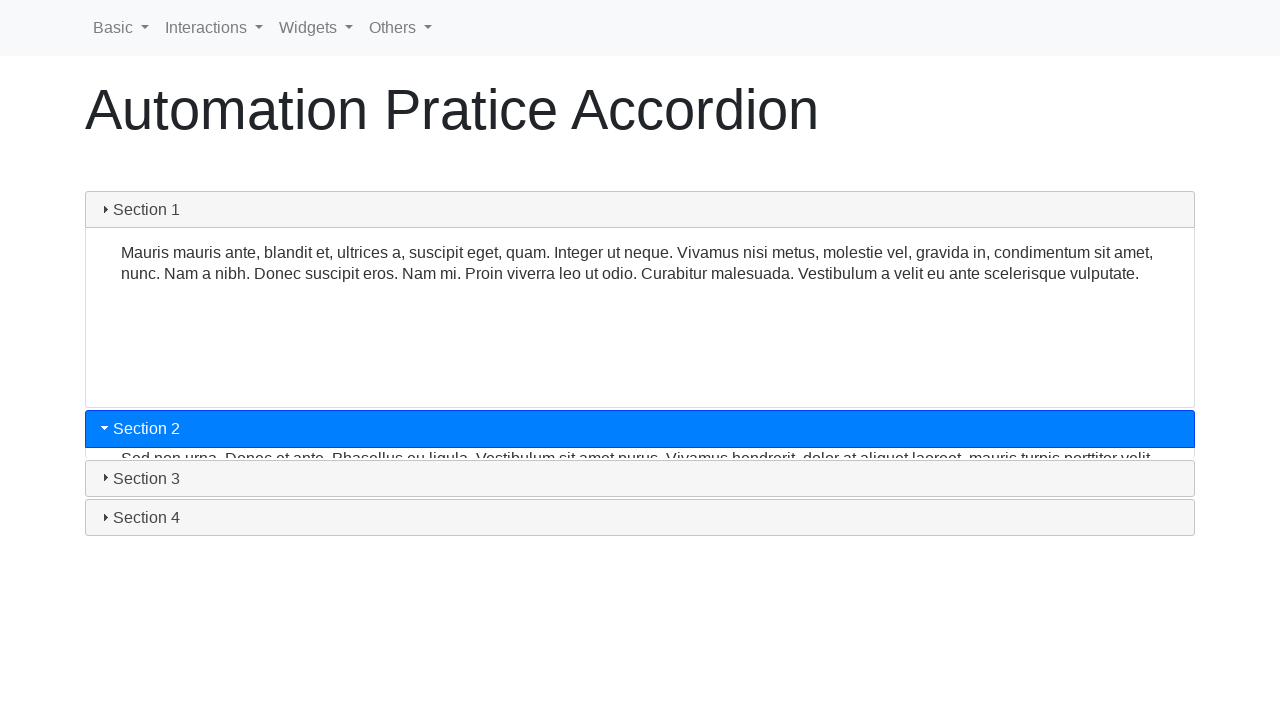

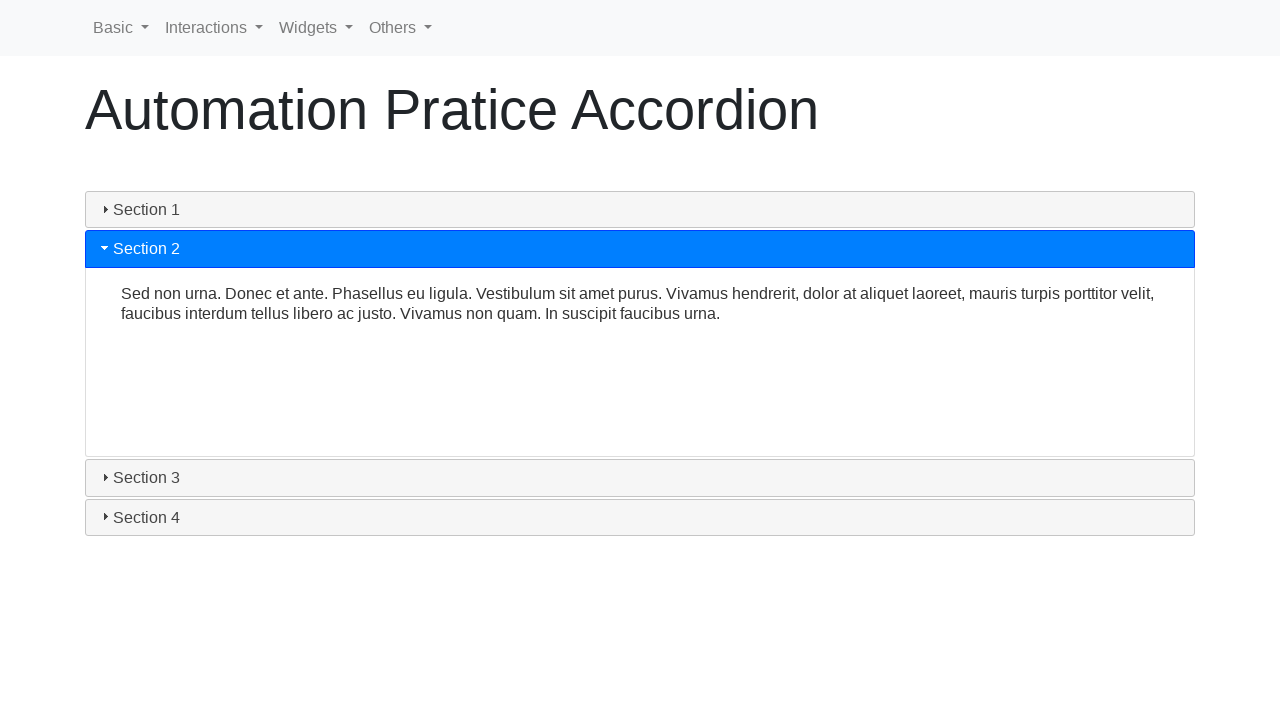